Verifies that there are 30 products displayed on the page

Starting URL: https://rahulshettyacademy.com/seleniumPractise/#/

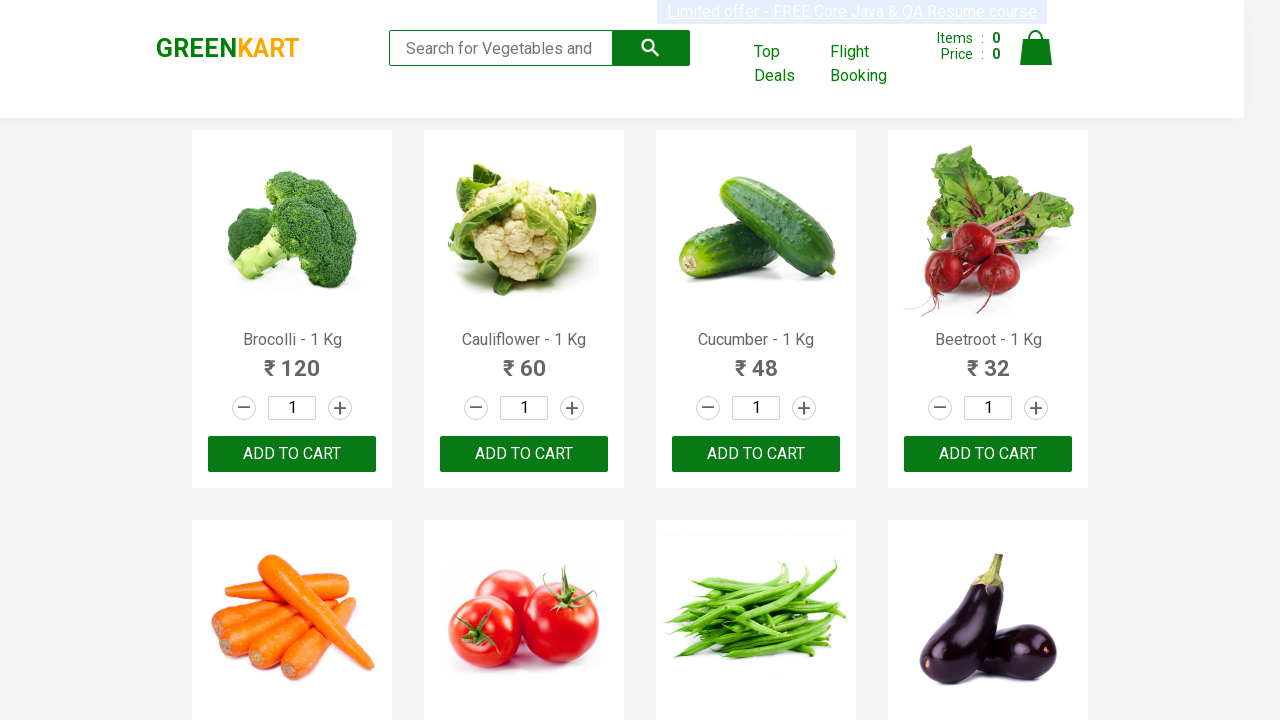

Navigated to Rahul Shetty Academy Selenium Practice page
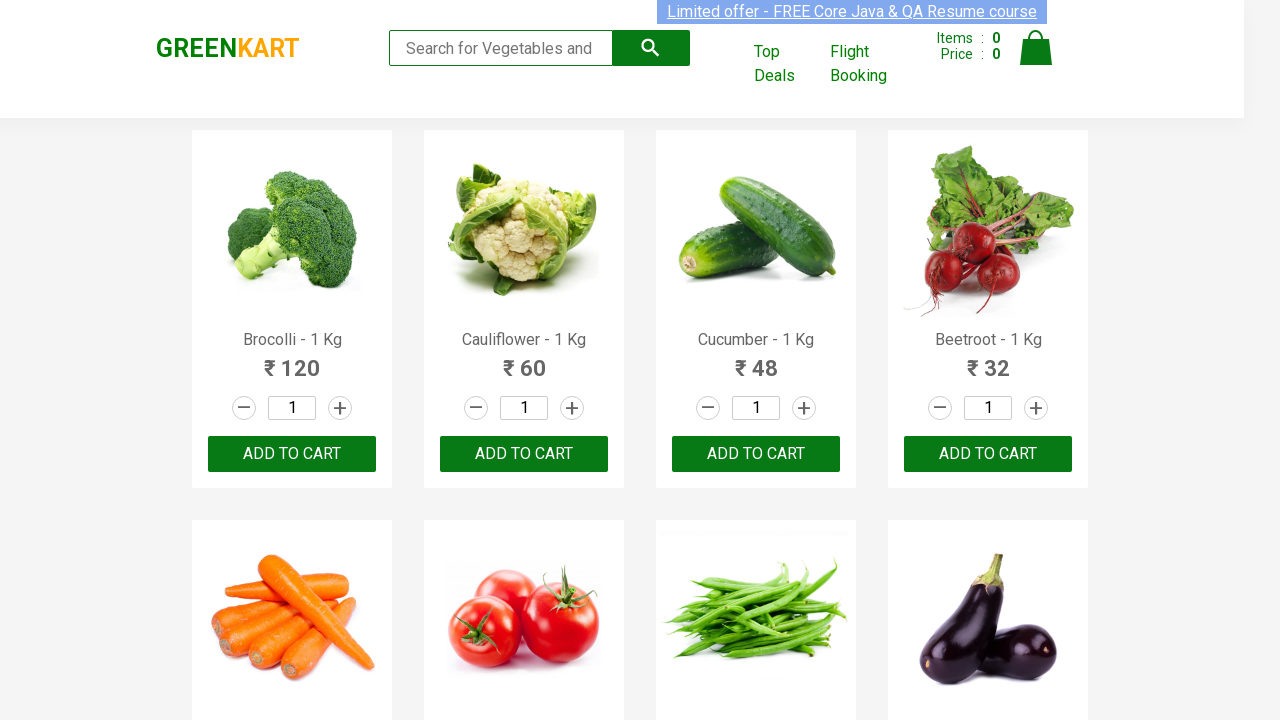

Waited for product names to load on the page
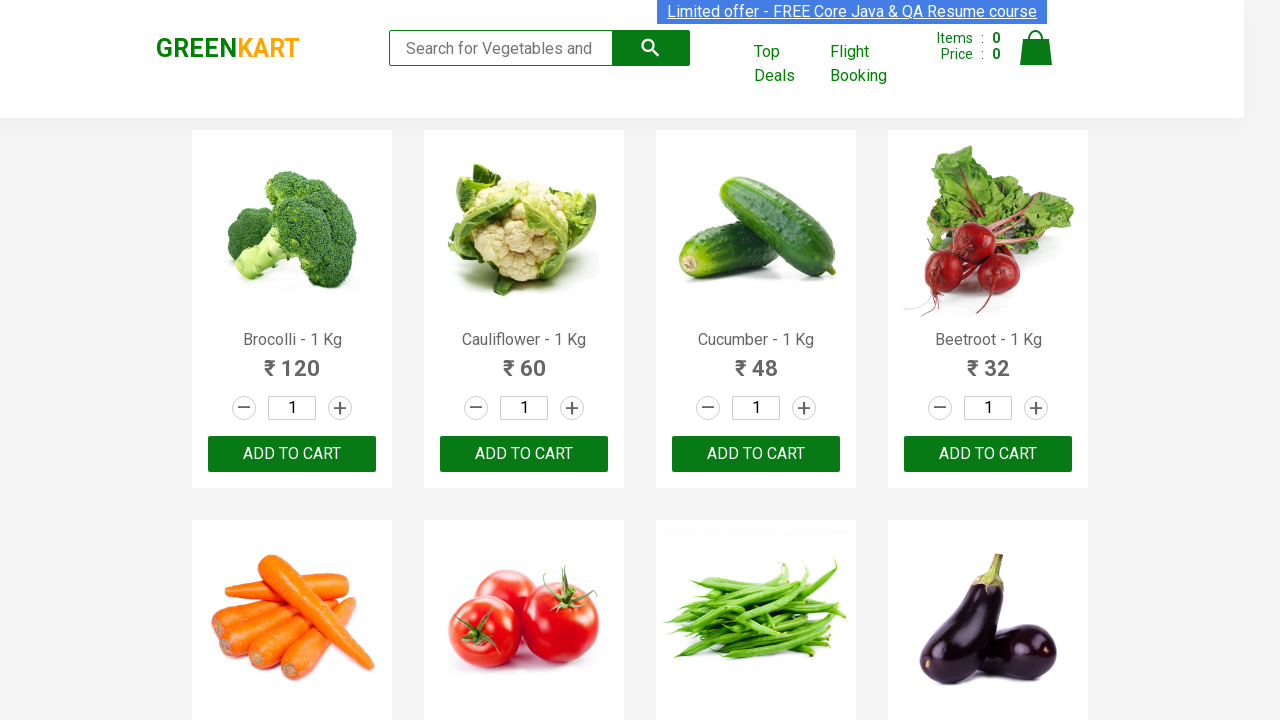

Retrieved all product elements from the page
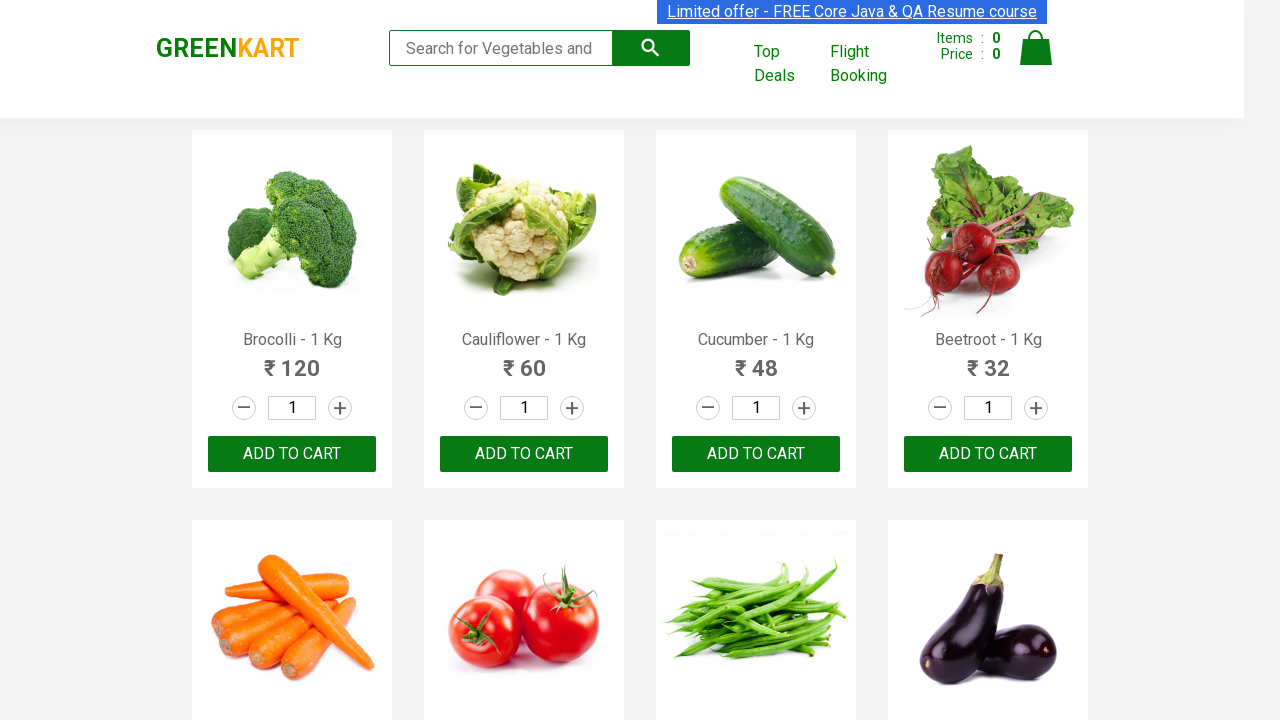

Verified that there are exactly 30 products displayed on the page
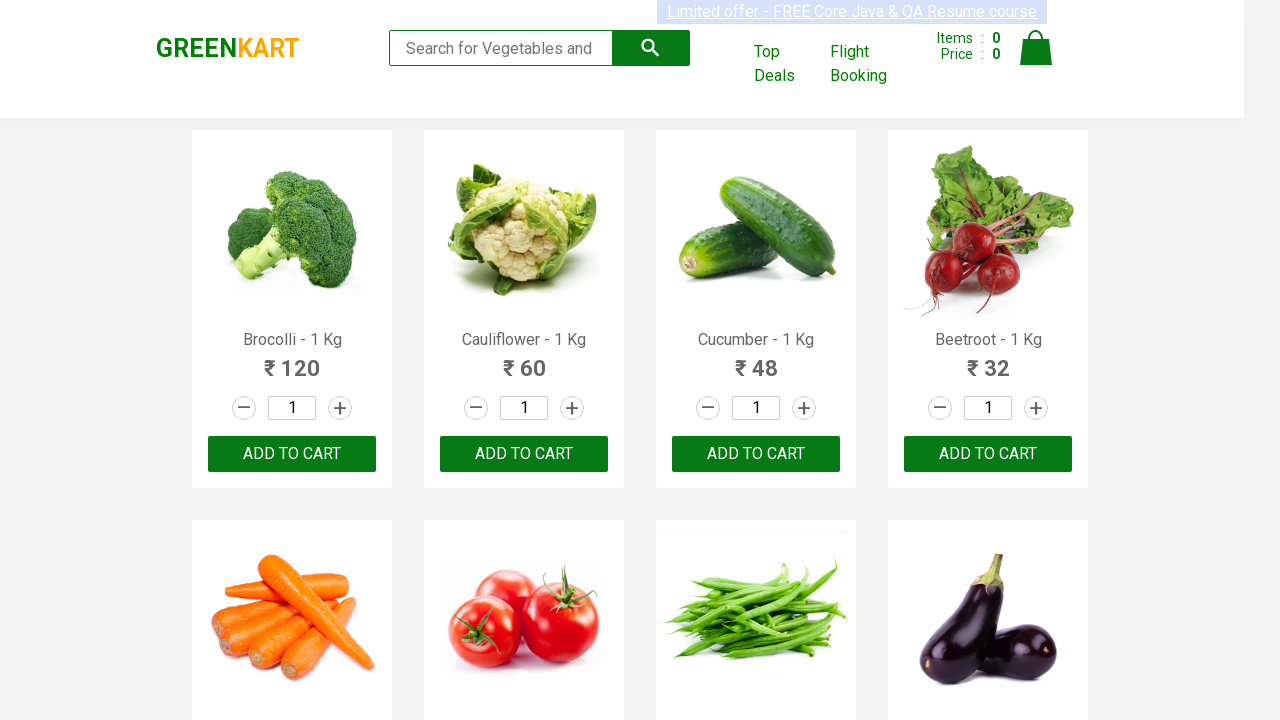

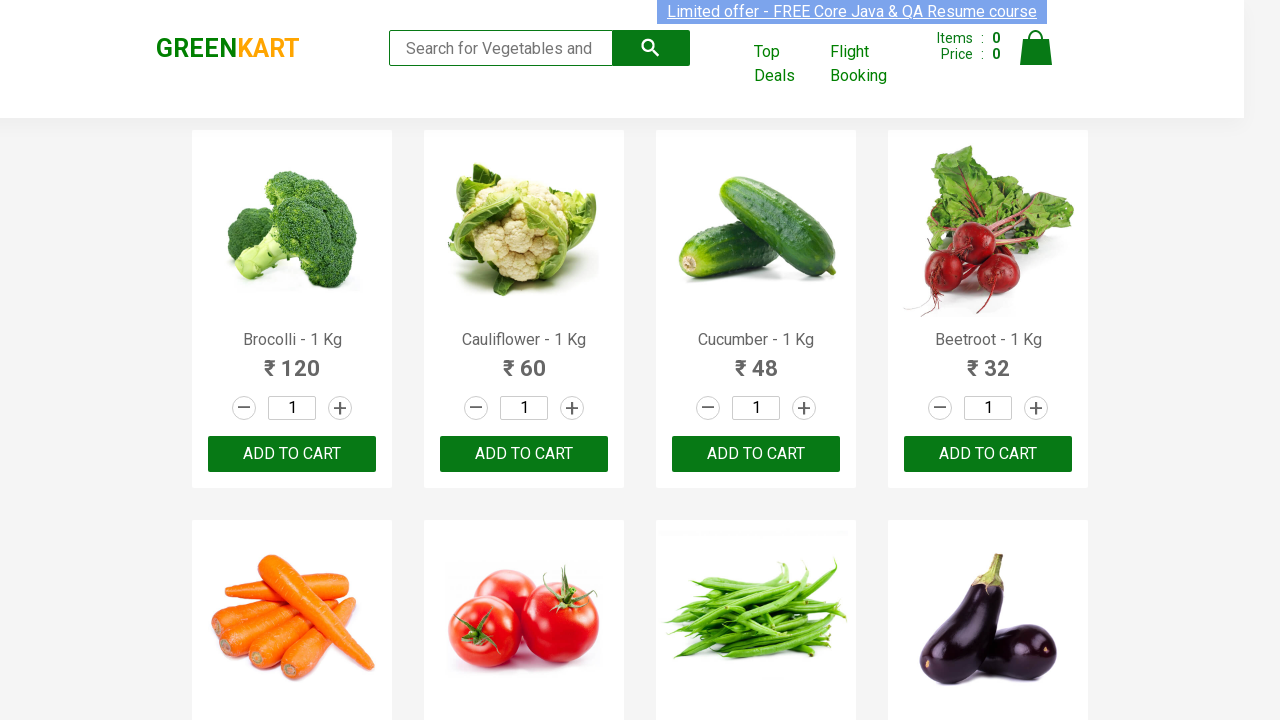